Tests that a todo item is removed if an empty text string is entered during editing

Starting URL: https://demo.playwright.dev/todomvc

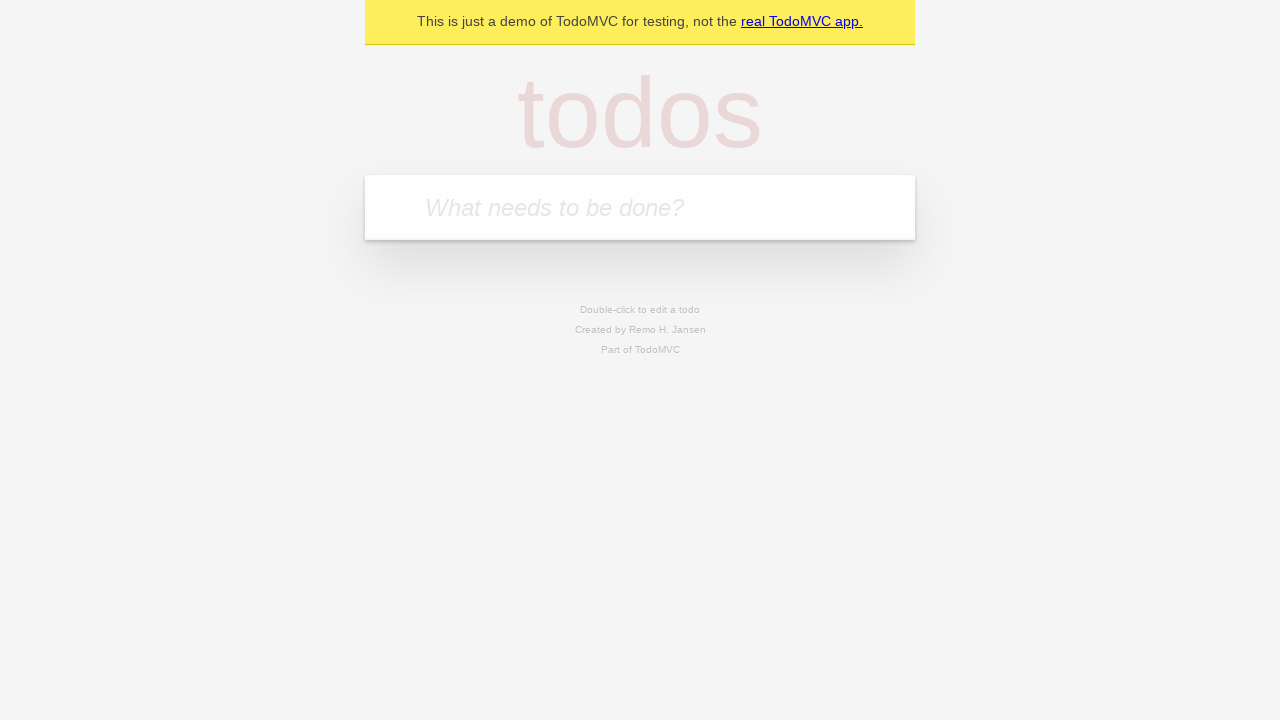

Filled new todo input with 'buy some cheese' on internal:attr=[placeholder="What needs to be done?"i]
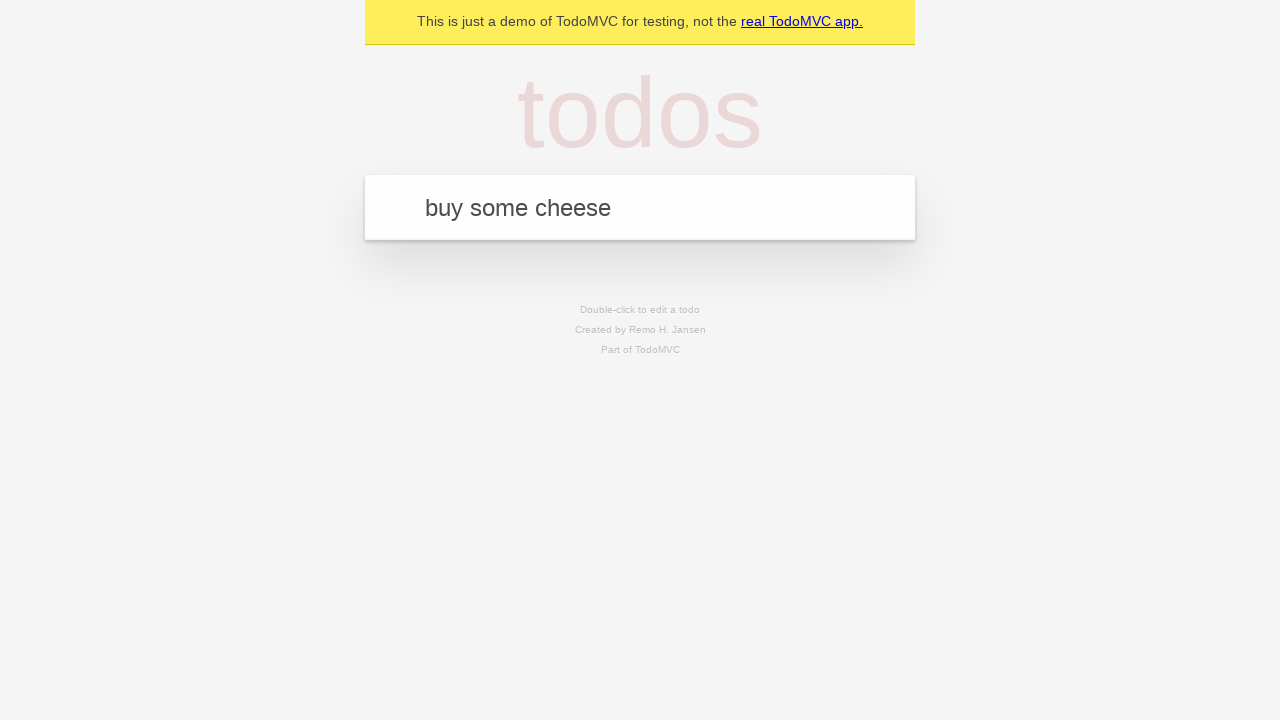

Pressed Enter to create todo item 'buy some cheese' on internal:attr=[placeholder="What needs to be done?"i]
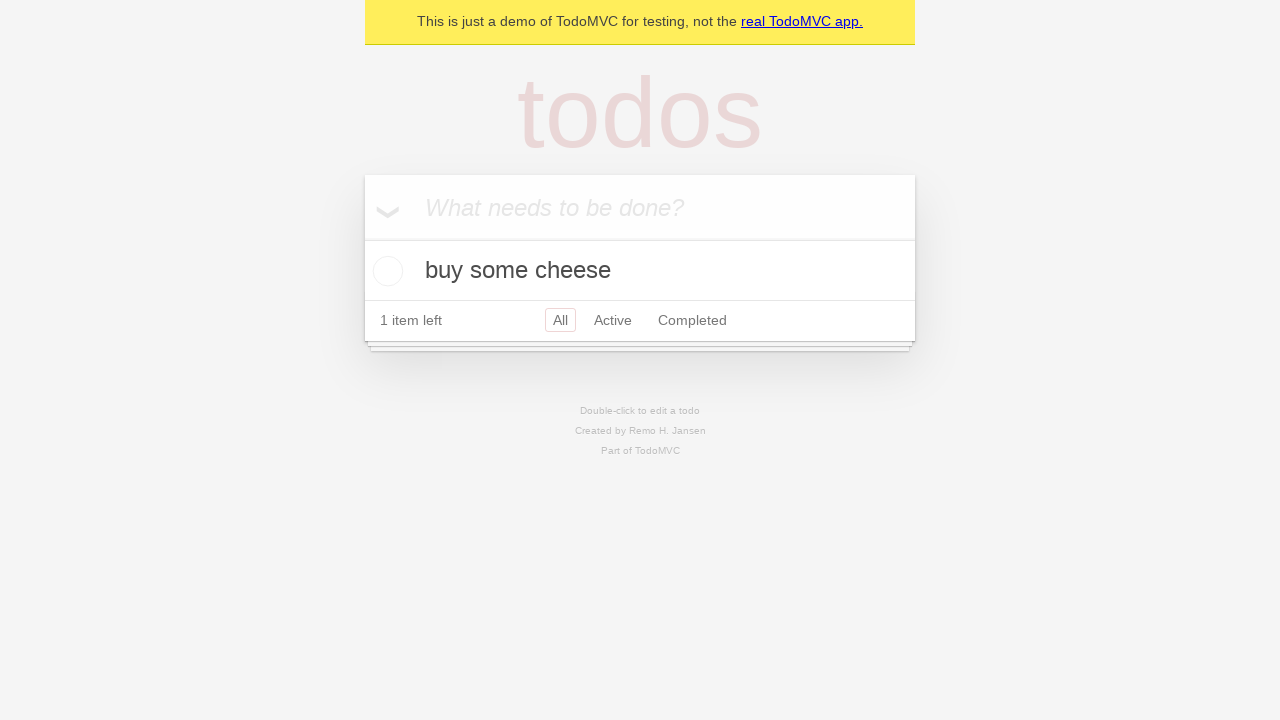

Filled new todo input with 'feed the cat' on internal:attr=[placeholder="What needs to be done?"i]
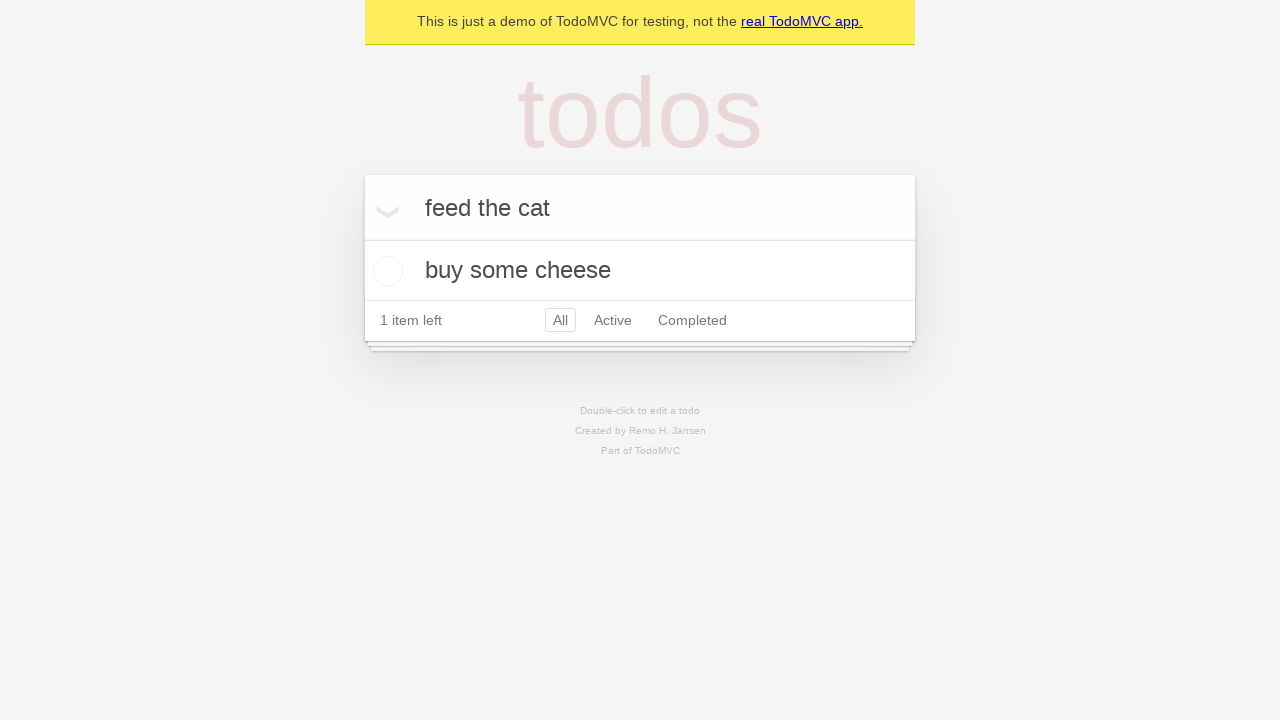

Pressed Enter to create todo item 'feed the cat' on internal:attr=[placeholder="What needs to be done?"i]
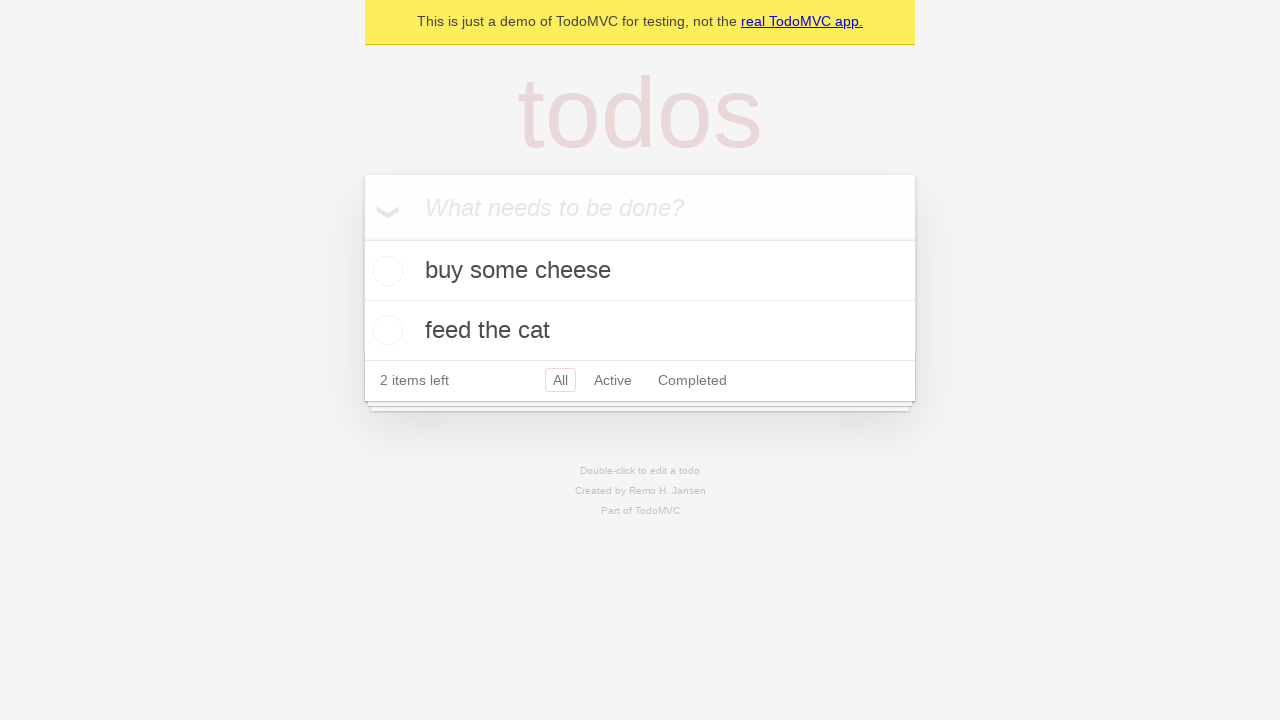

Filled new todo input with 'book a doctors appointment' on internal:attr=[placeholder="What needs to be done?"i]
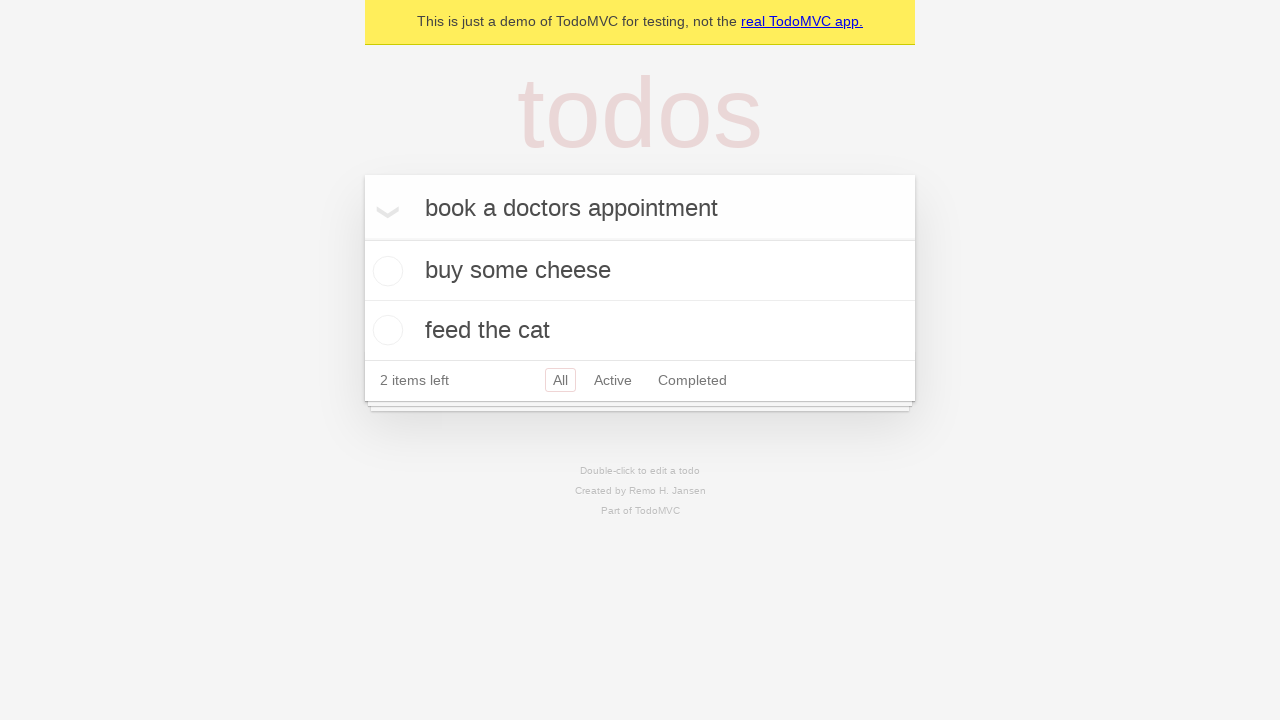

Pressed Enter to create todo item 'book a doctors appointment' on internal:attr=[placeholder="What needs to be done?"i]
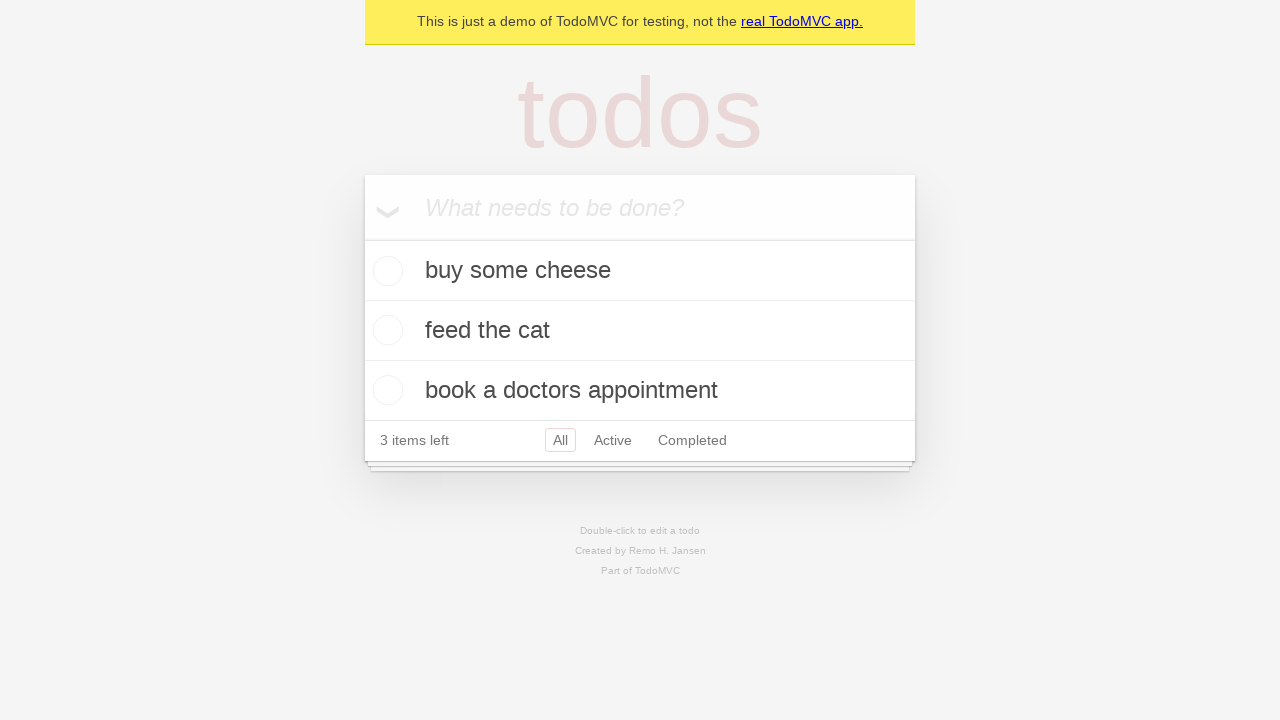

Double-clicked on second todo item to enter edit mode at (640, 331) on internal:testid=[data-testid="todo-item"s] >> nth=1
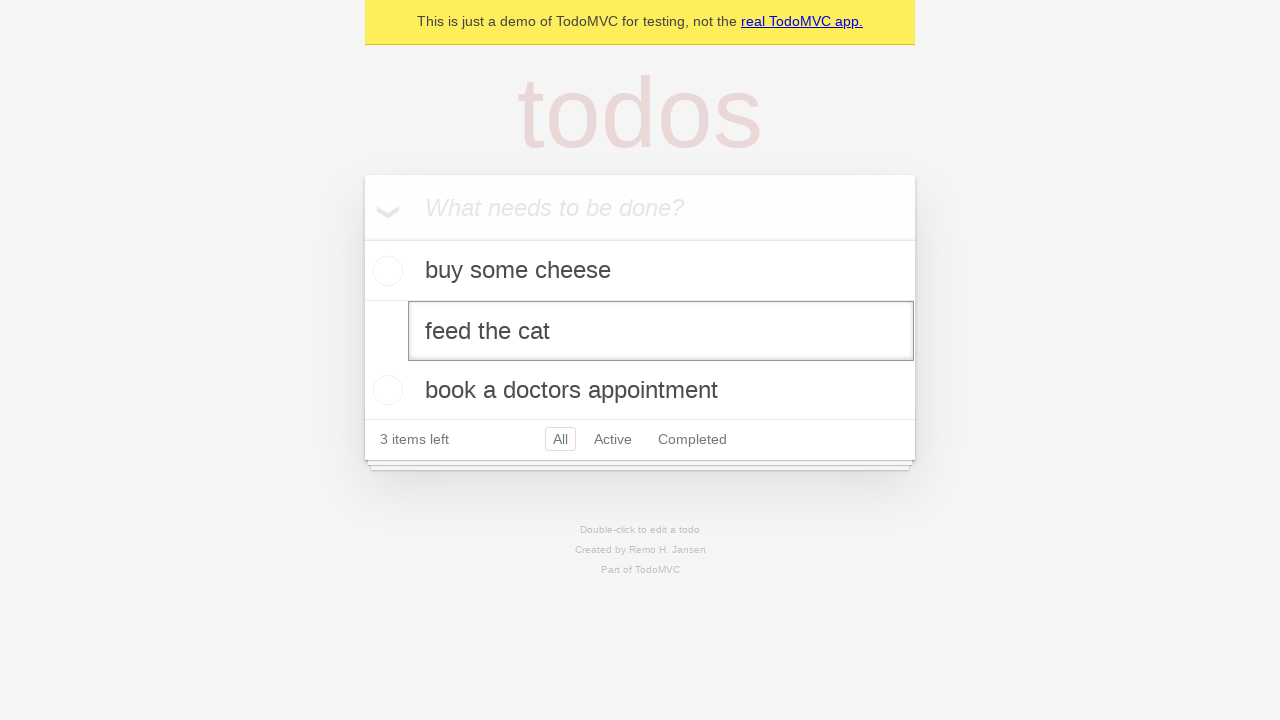

Cleared the edit input field by filling with empty string on internal:testid=[data-testid="todo-item"s] >> nth=1 >> internal:role=textbox[nam
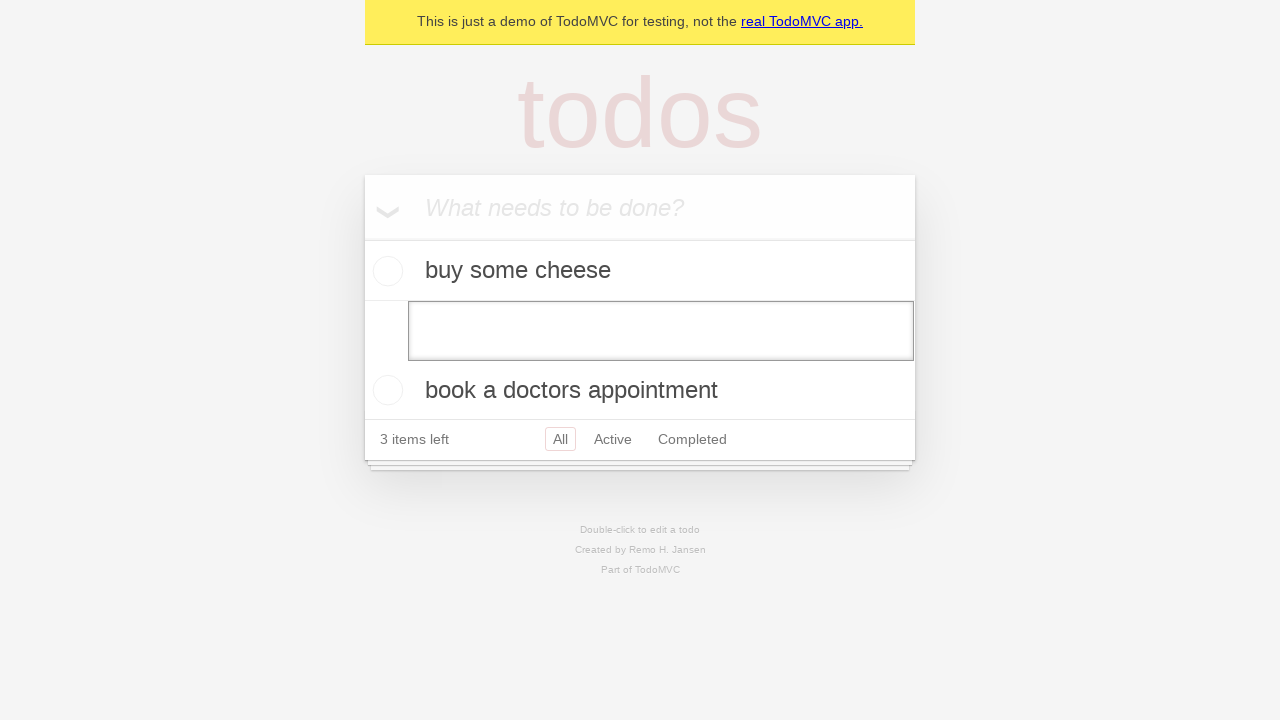

Pressed Enter to save the empty text, removing the todo item on internal:testid=[data-testid="todo-item"s] >> nth=1 >> internal:role=textbox[nam
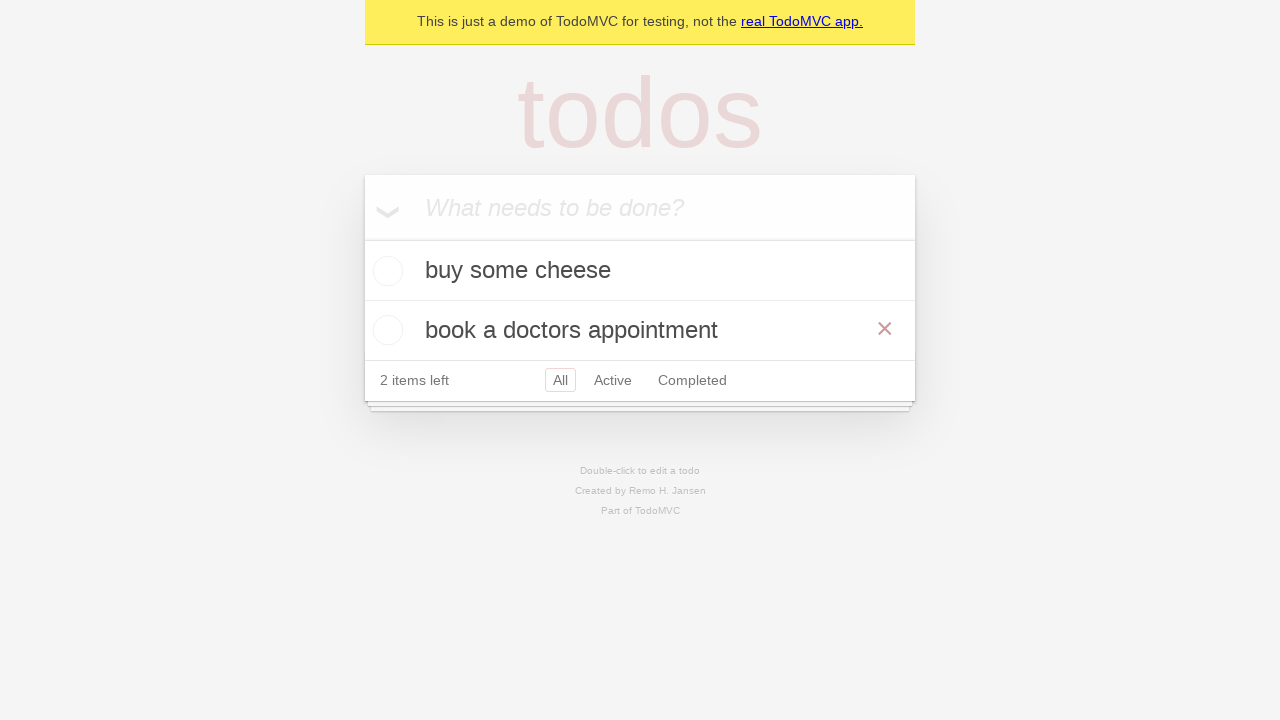

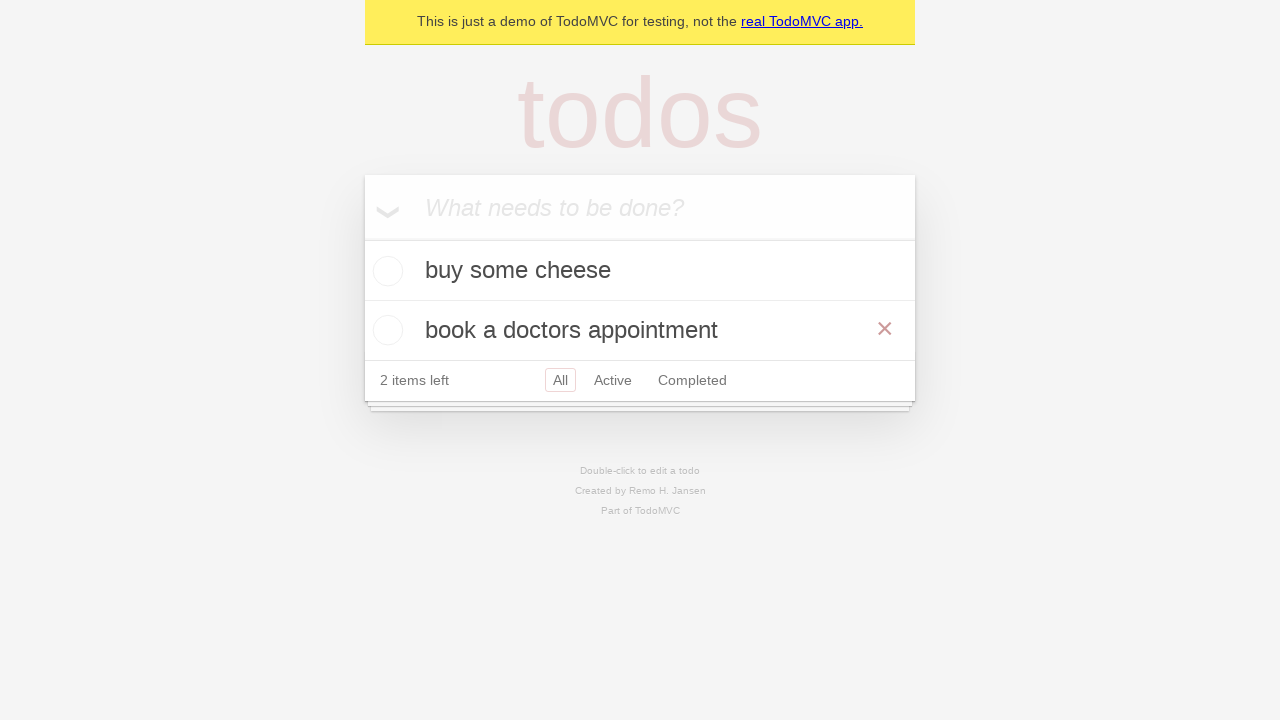